Tests that an HTML element is missing a specific attribute by verifying the data-test-attribute-missing attribute does not exist

Starting URL: https://laravel.com

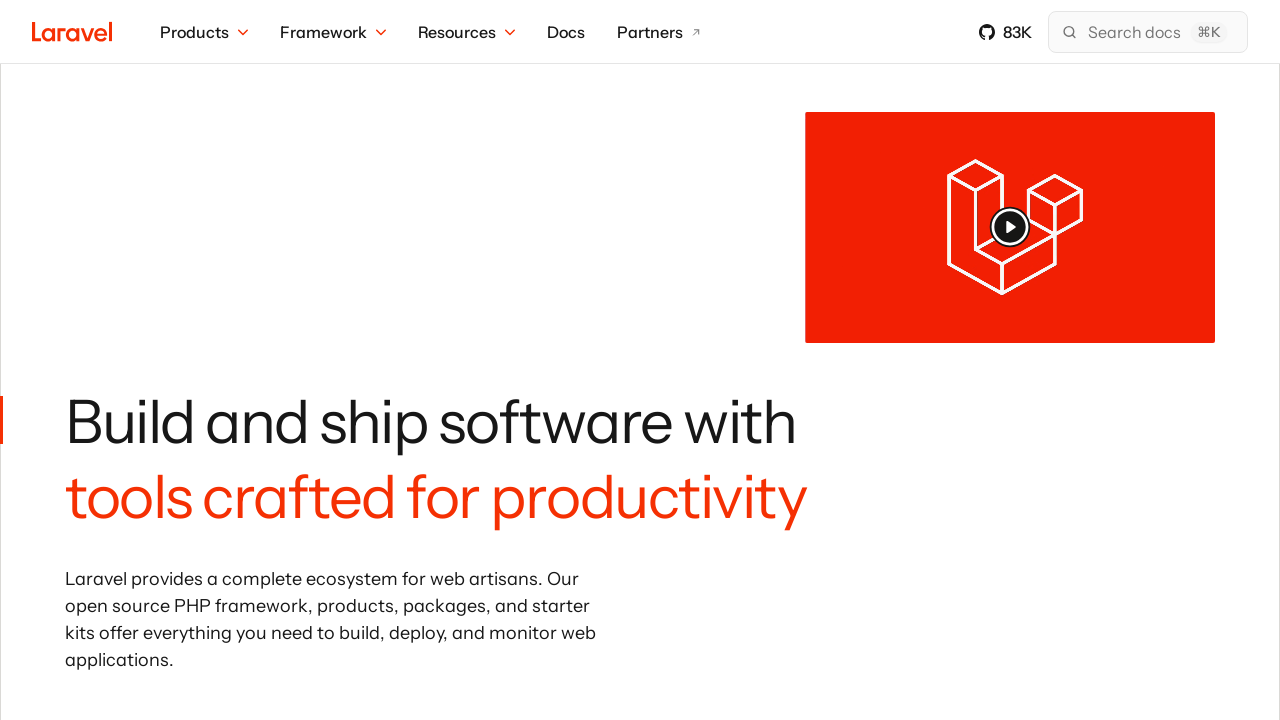

Navigated to https://laravel.com
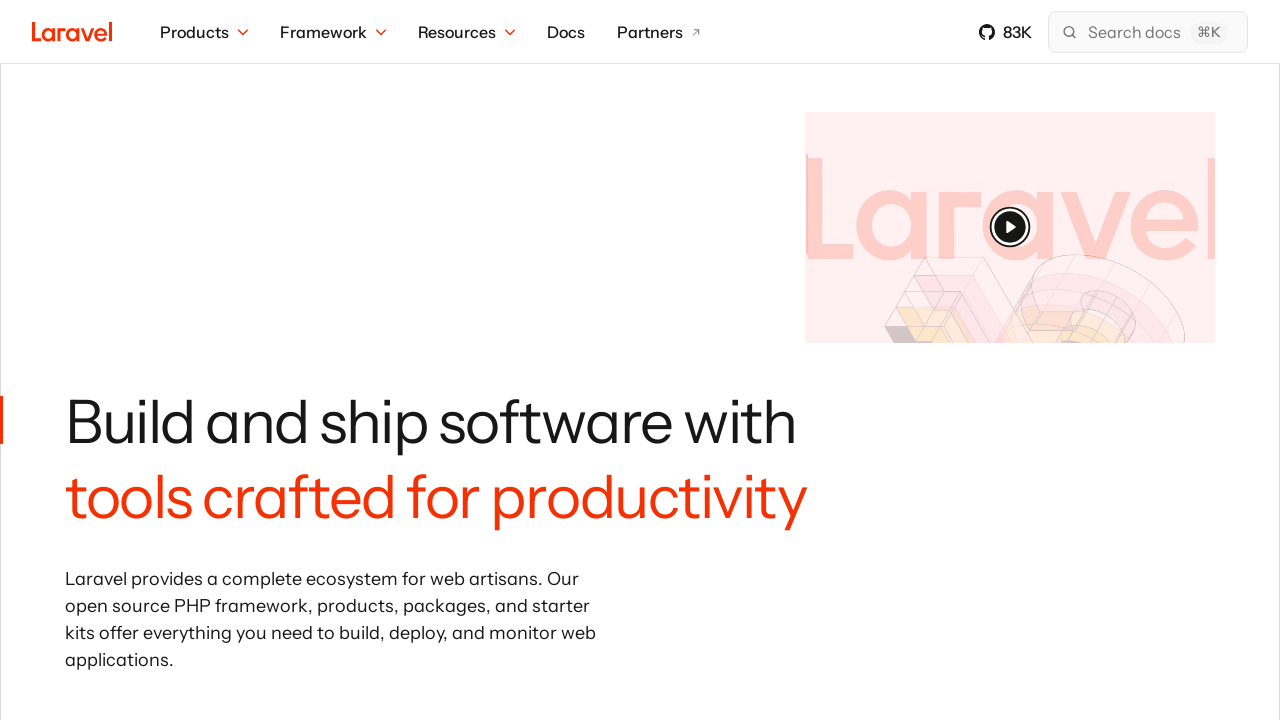

Located html element
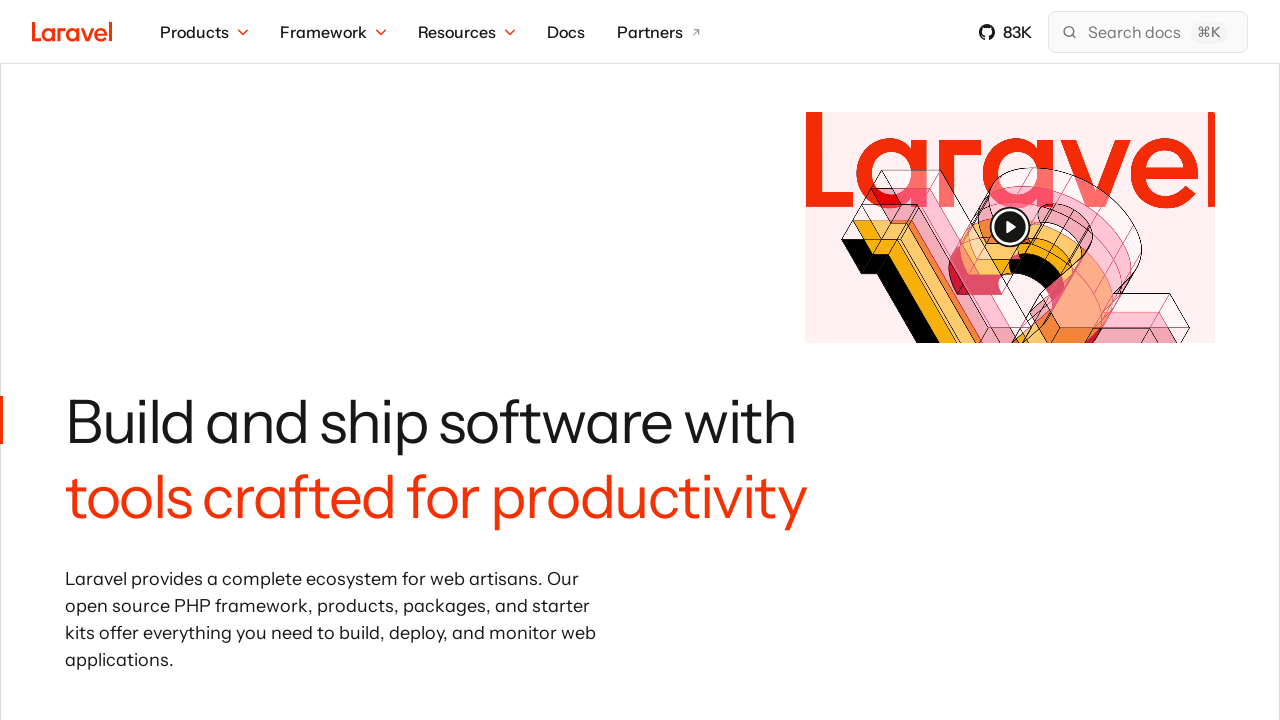

Retrieved data-test-attribute-missing attribute value from html element
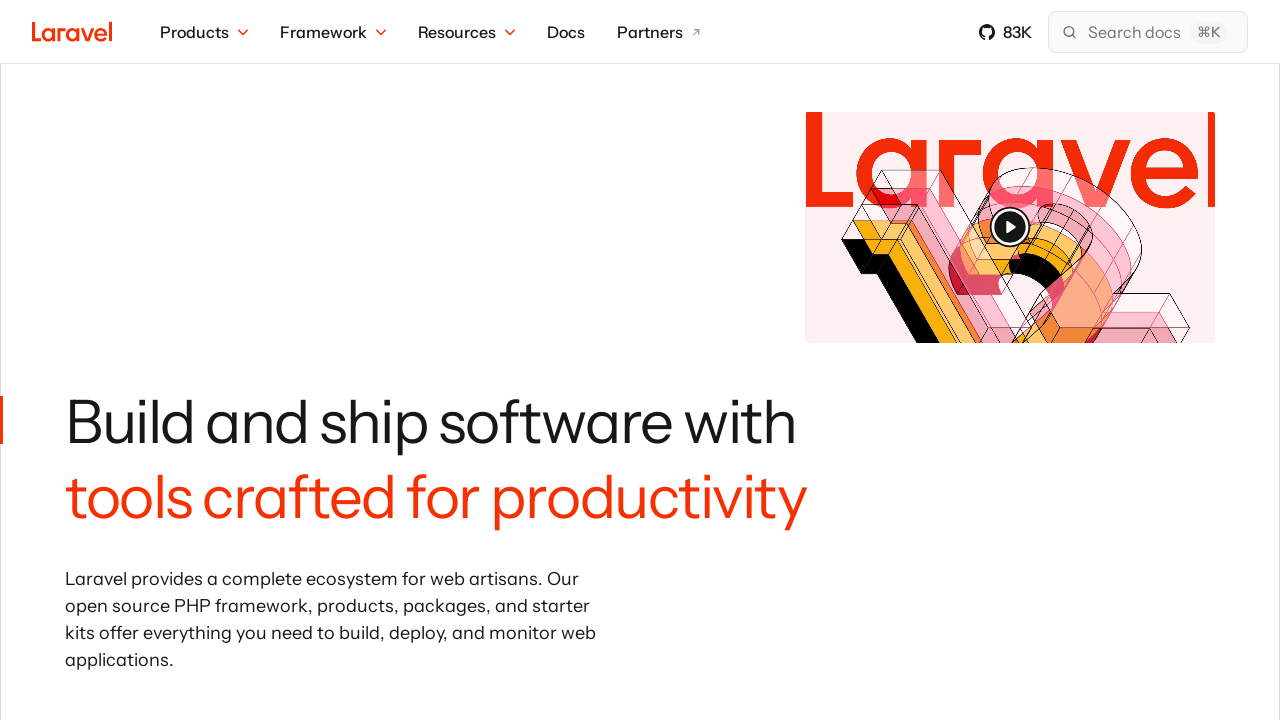

Verified that data-test-attribute-missing attribute is missing from html element
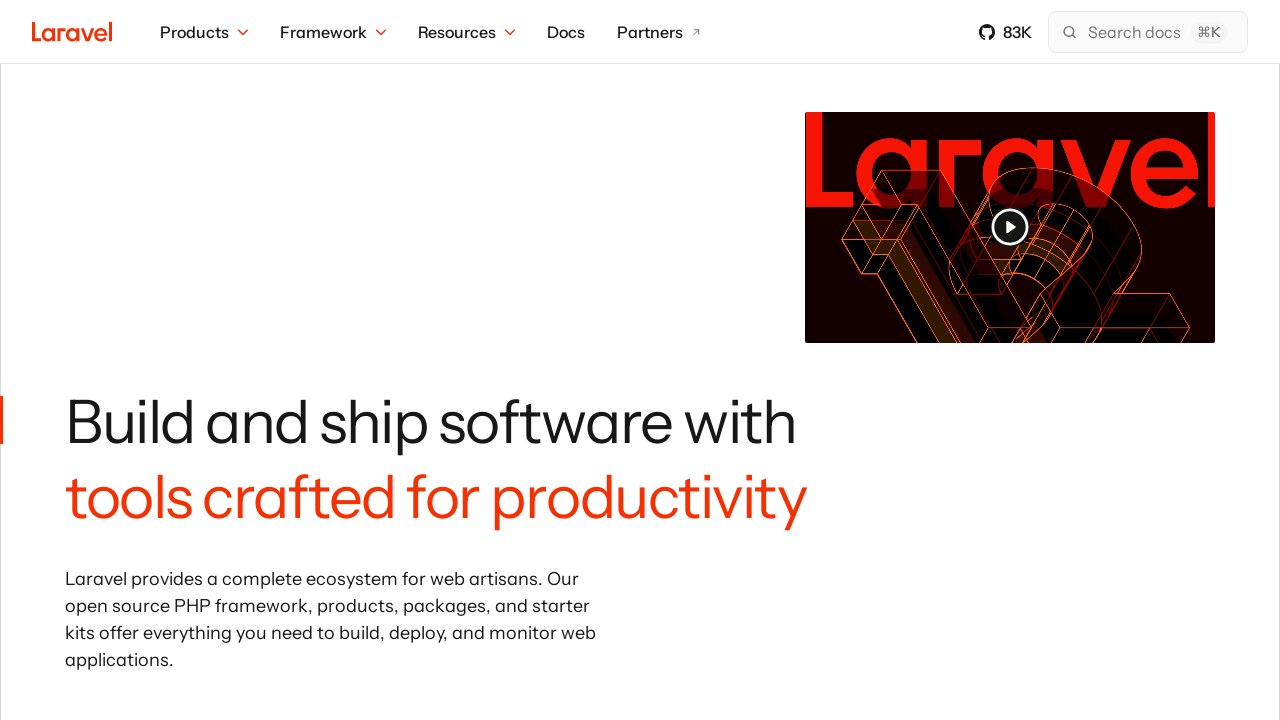

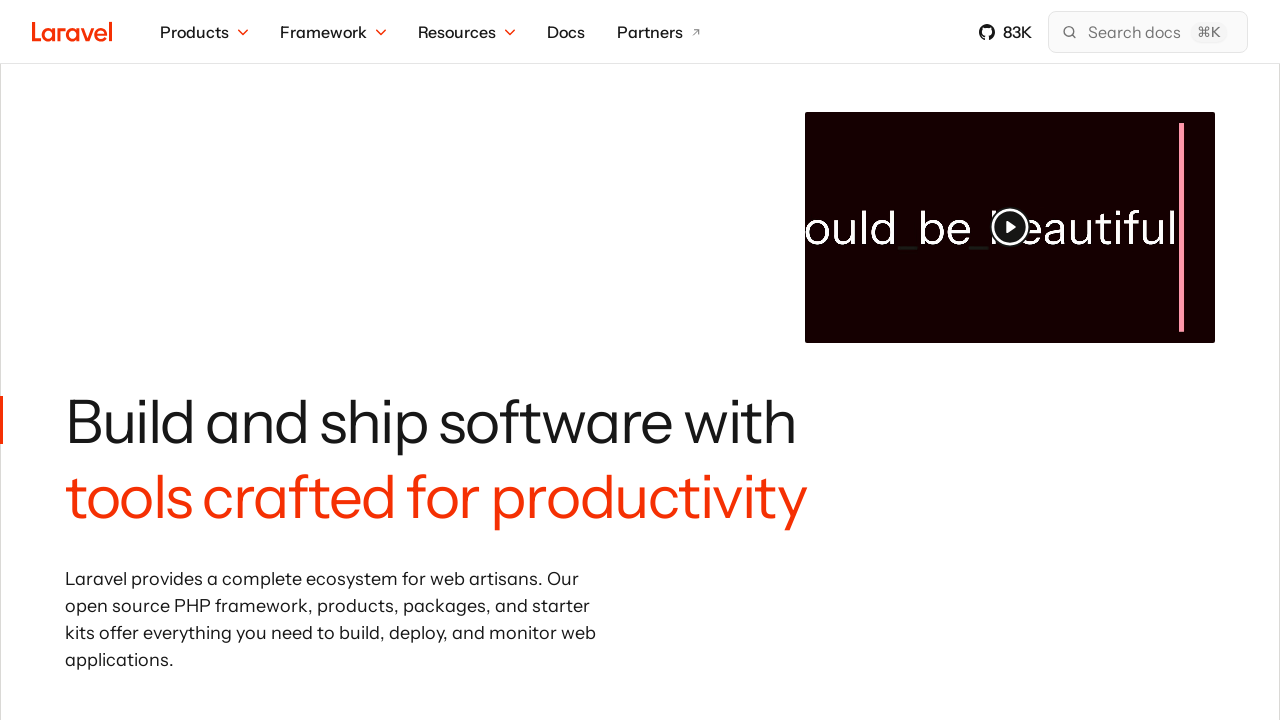